Tests e-commerce cart functionality by adding items, adjusting quantities, proceeding to checkout, and placing an order

Starting URL: https://rahulshettyacademy.com/seleniumPractise/#/cart

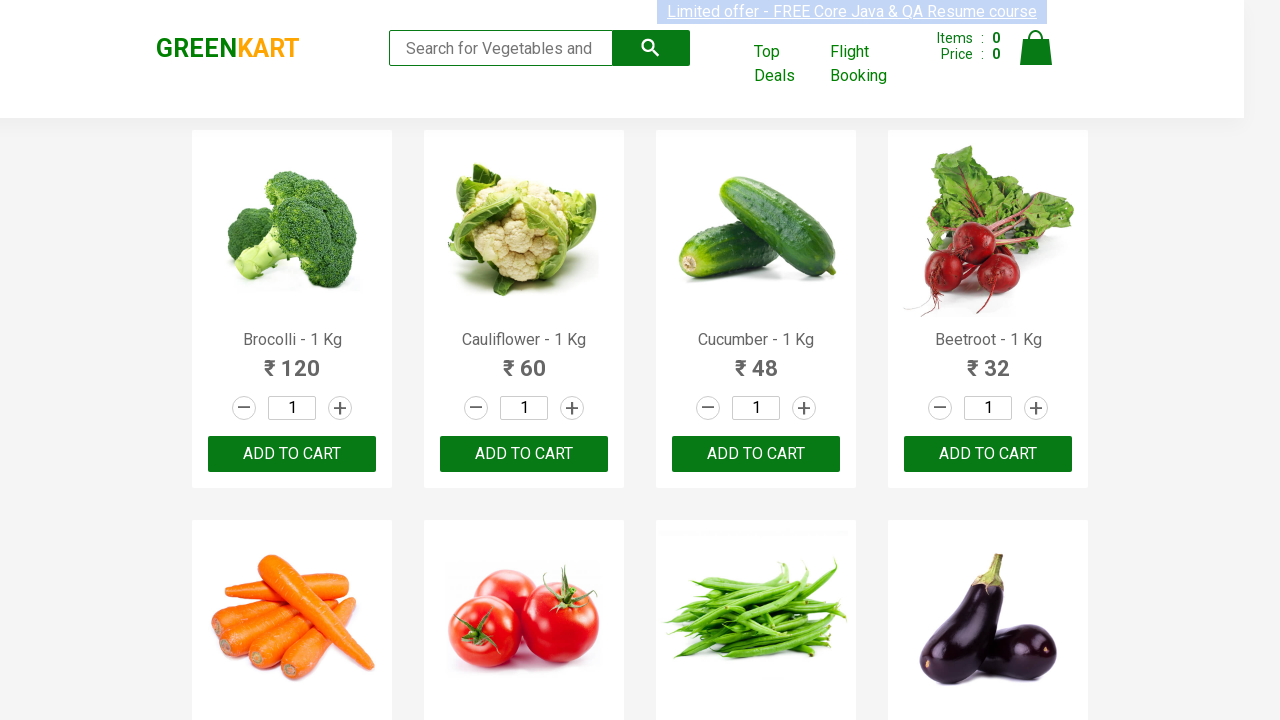

Added item 3 to cart at (756, 454) on .product:nth-child(3) .product-action button
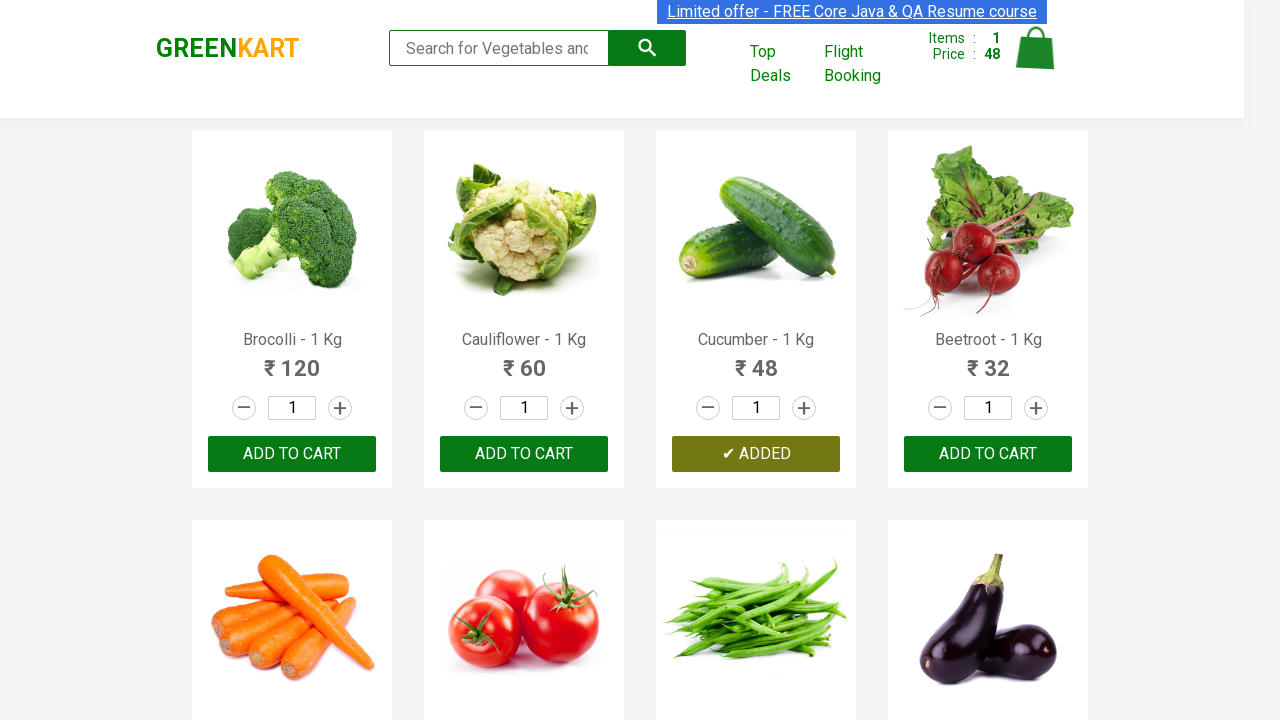

Cleared quantity field for item 20 on .product:nth-child(20) .stepper-input input.quantity
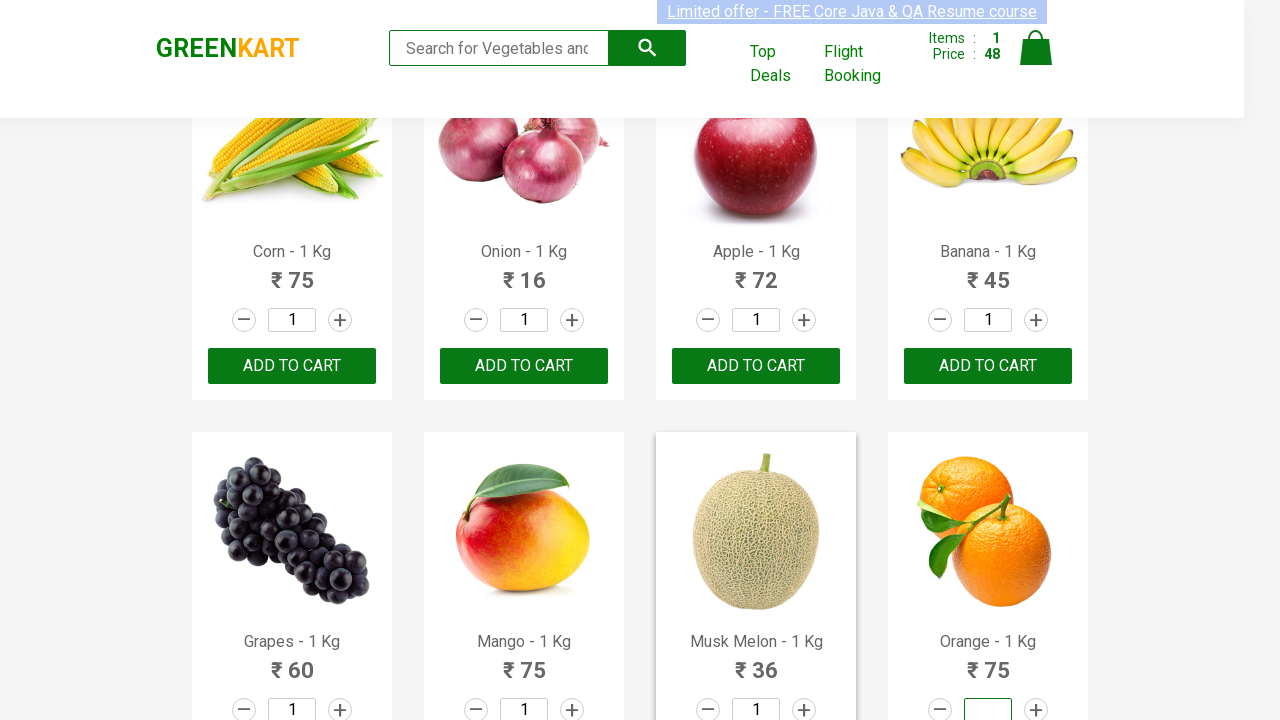

Set quantity for item 20 to 3 on .product:nth-child(20) .stepper-input input.quantity
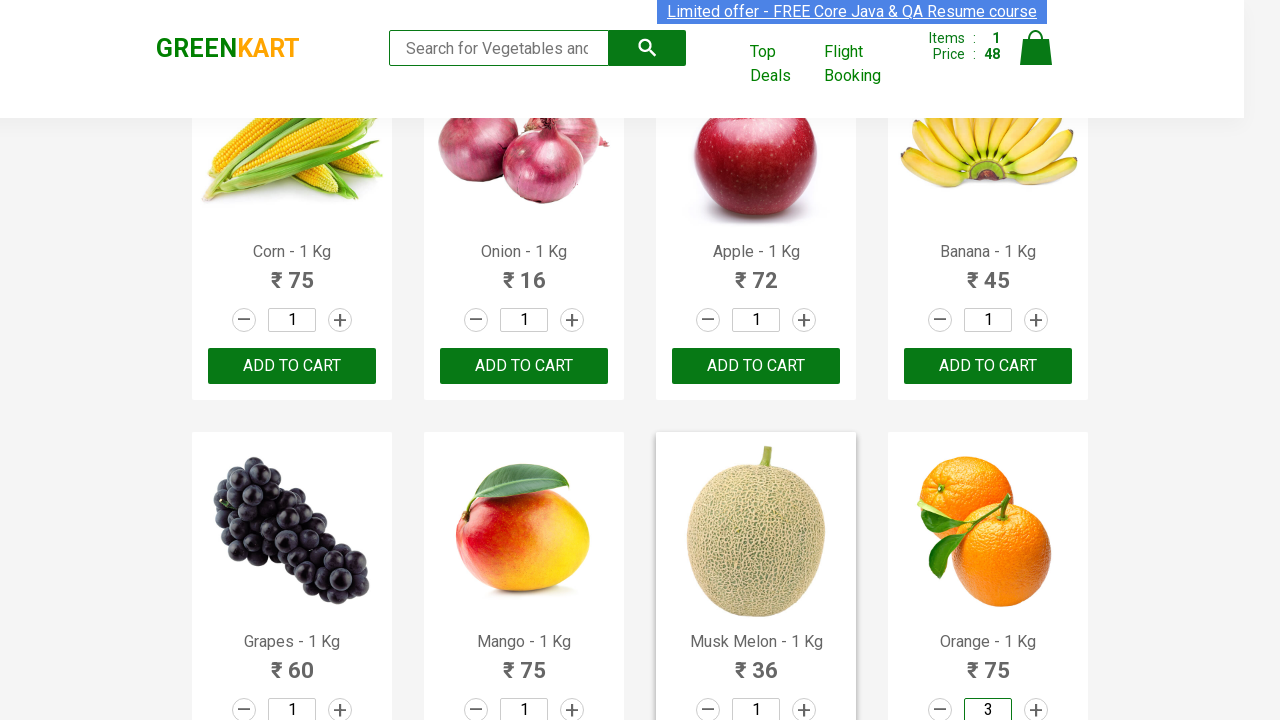

Added item 20 to cart at (988, 360) on .product:nth-child(20) .product-action button
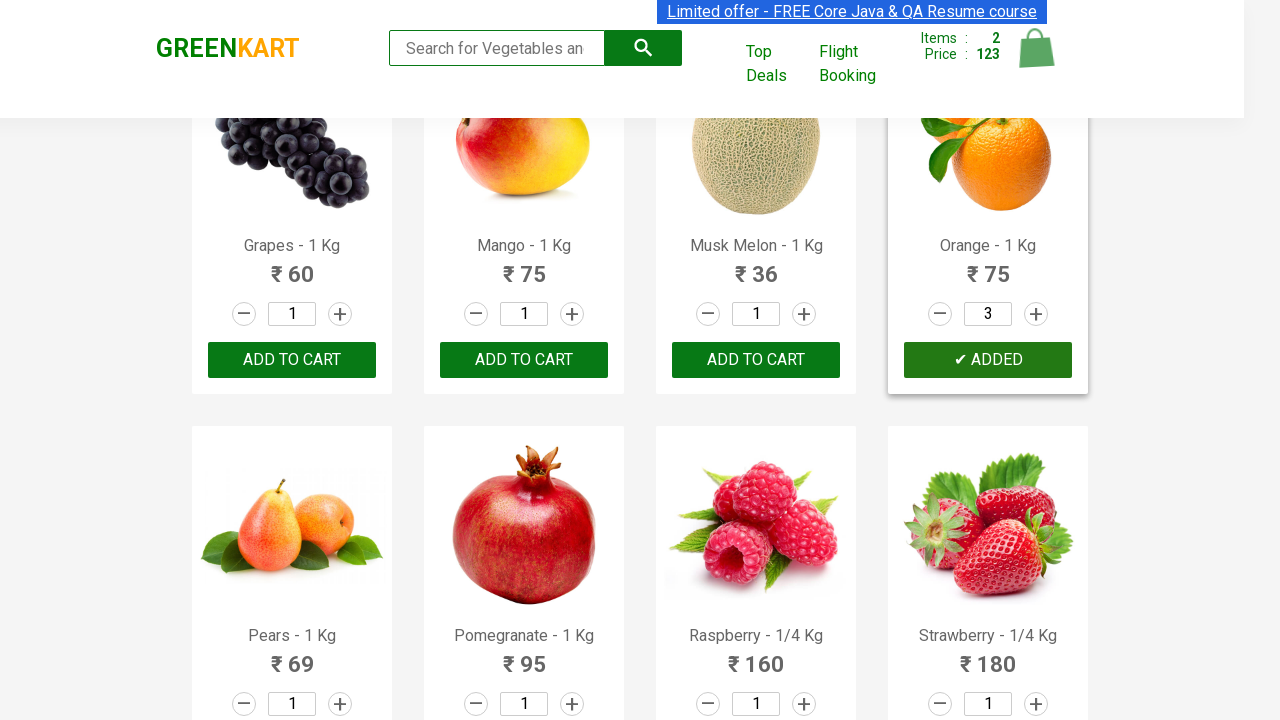

Decremented quantity for item 20 at (940, 314) on .product:nth-child(20) .stepper-input a.decrement
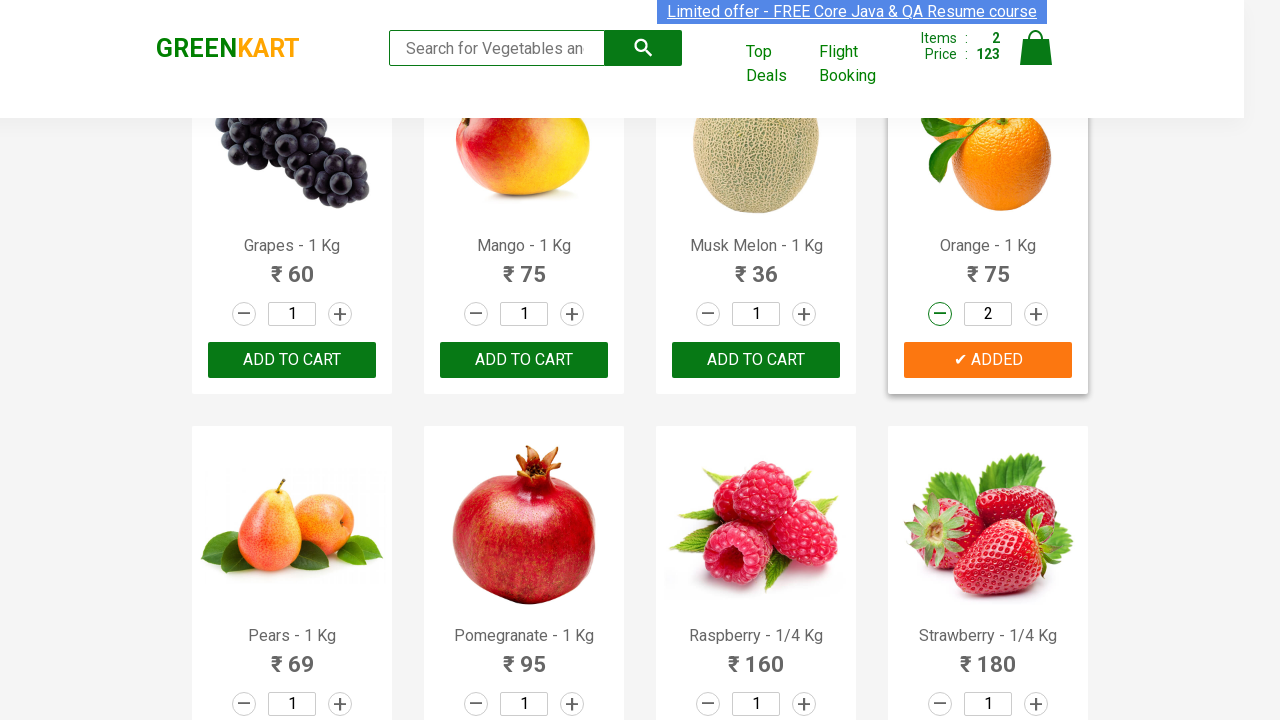

Incremented quantity for item 21 at (340, 704) on .product:nth-child(21) .stepper-input a.increment
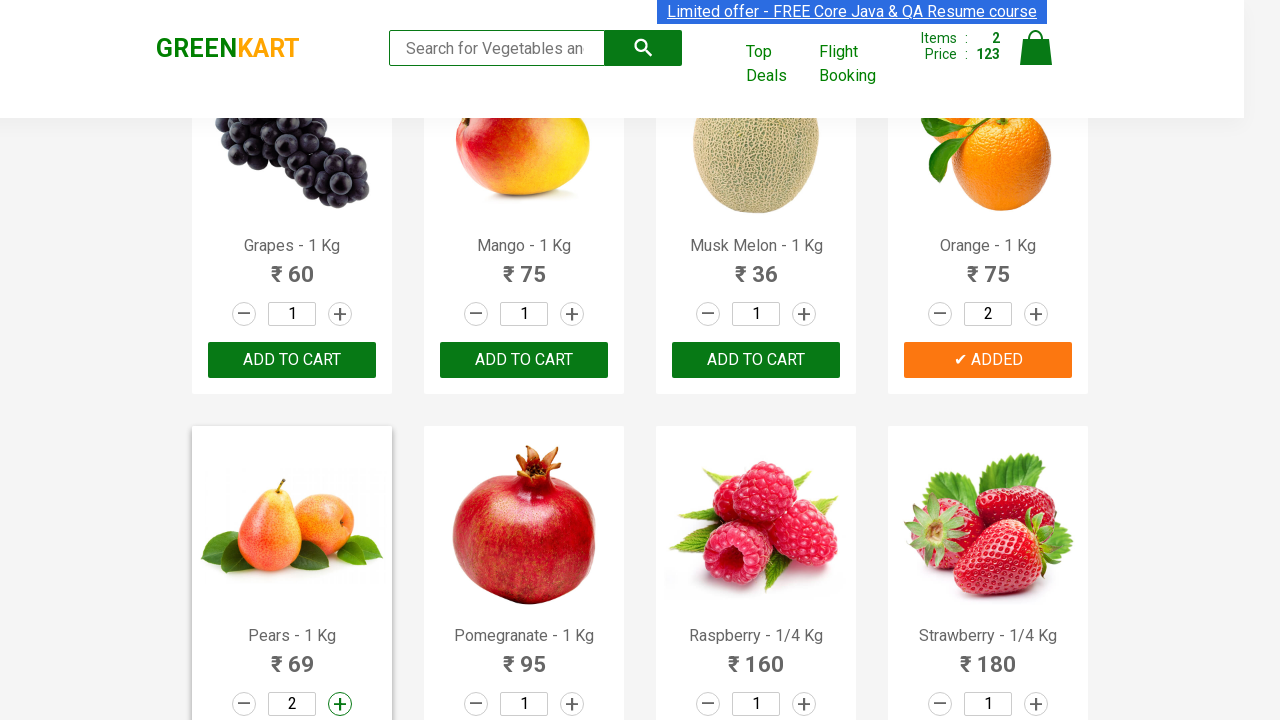

Opened shopping cart at (1036, 59) on .cart-icon
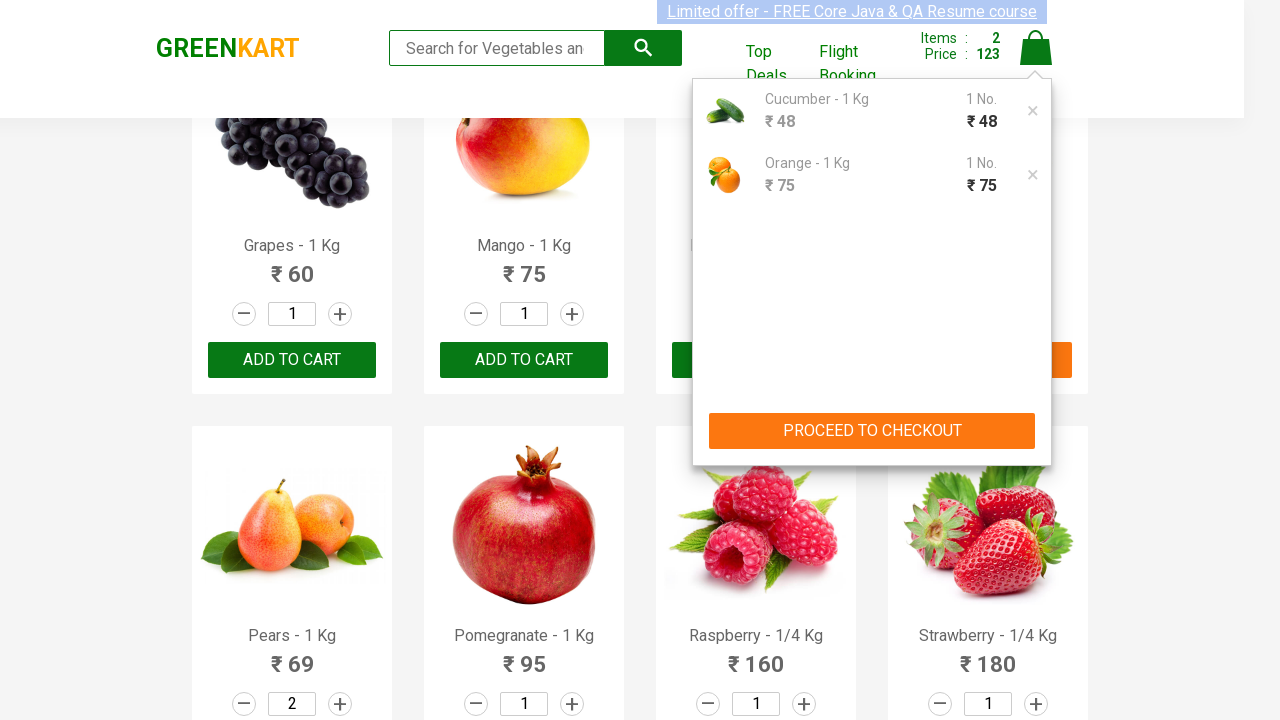

Clicked PROCEED TO CHECKOUT button at (872, 431) on text=PROCEED TO CHECKOUT
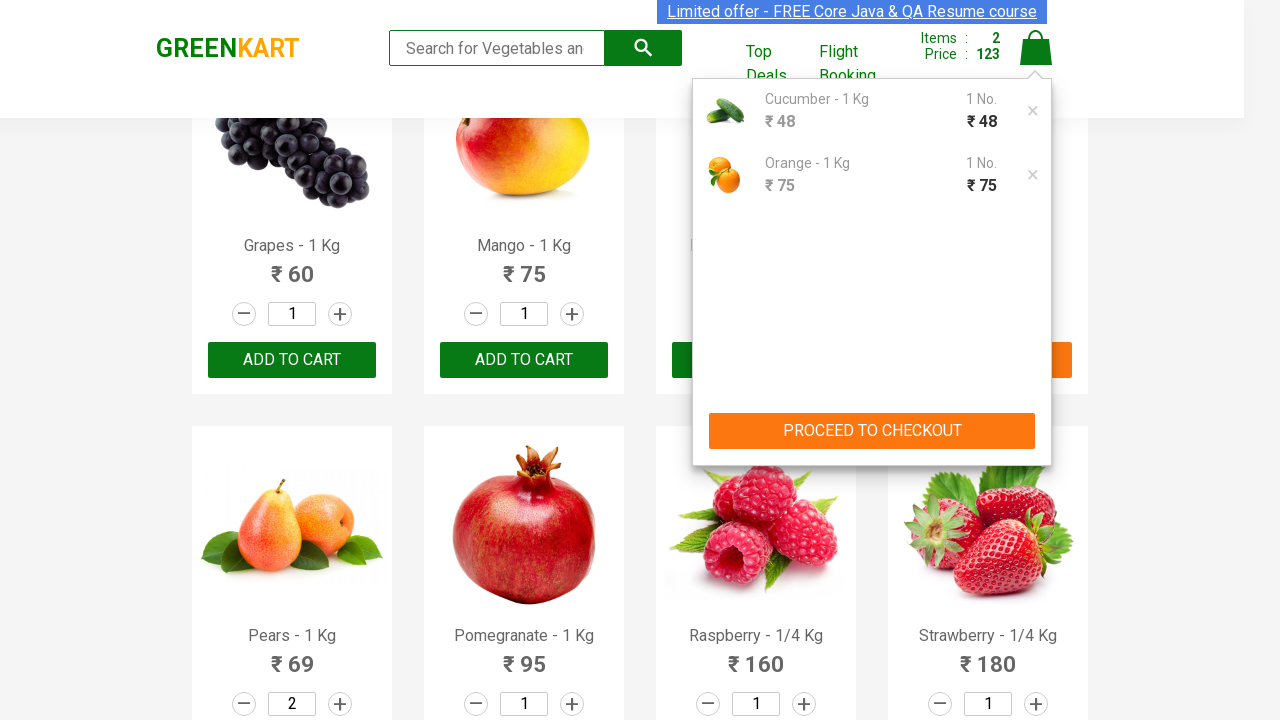

Clicked Place Order button at (1036, 491) on text=Place Order
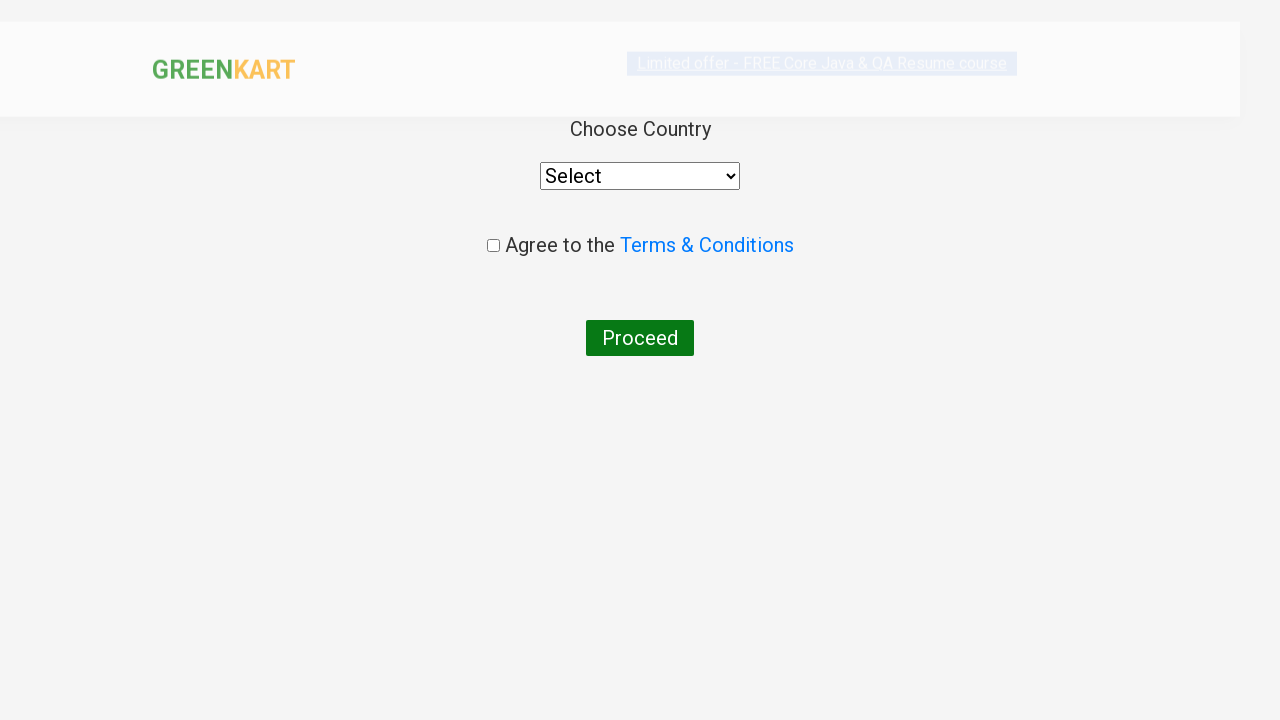

Selected Albania as country on select
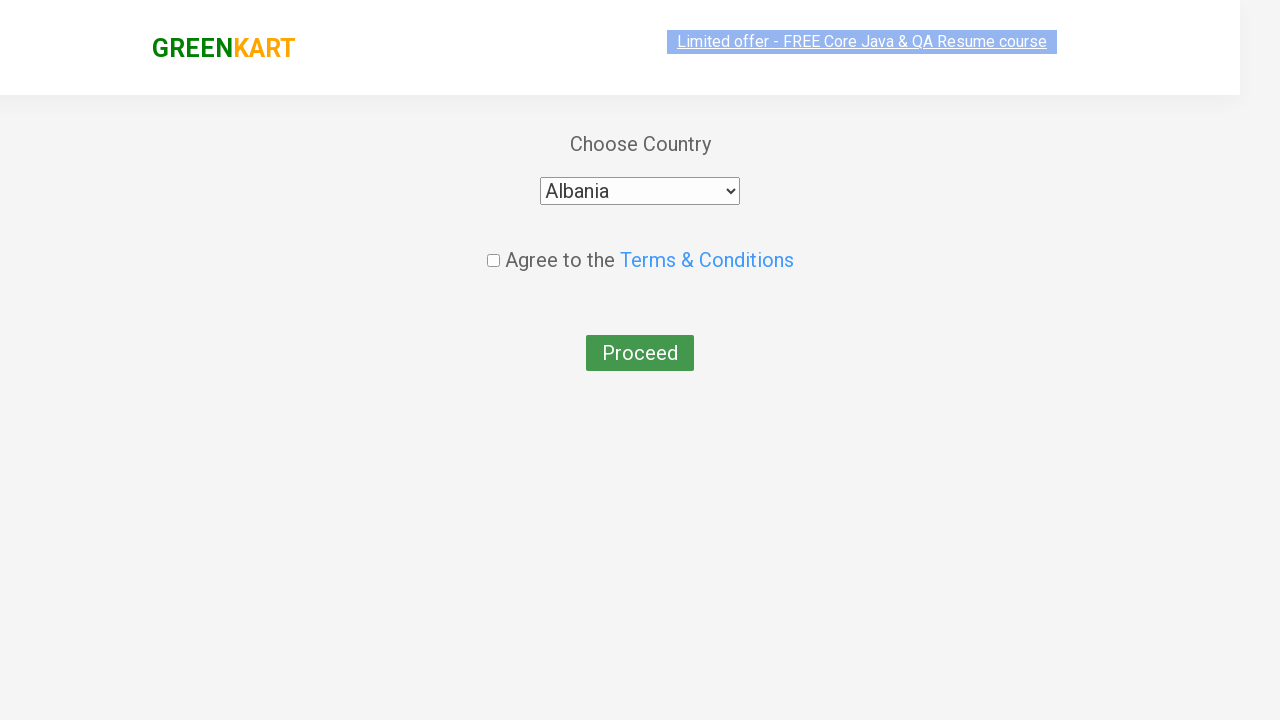

Checked terms and conditions agreement checkbox at (493, 246) on .chkAgree
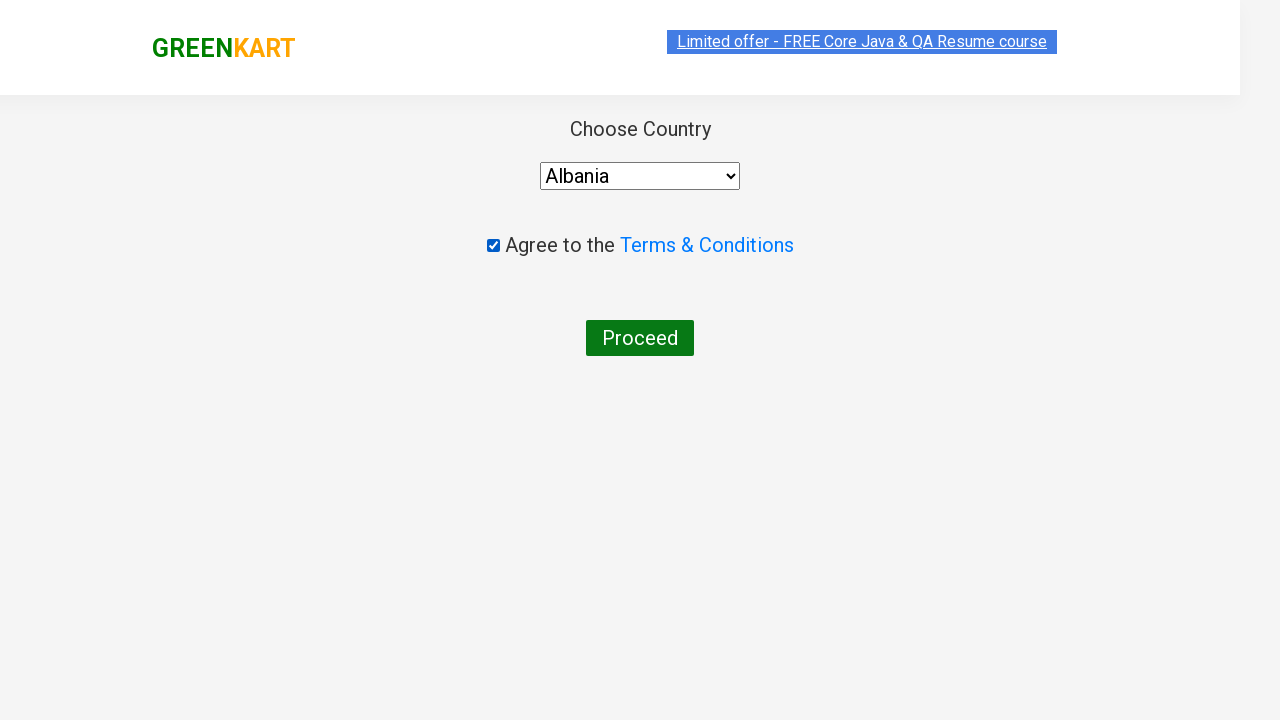

Clicked Proceed button to complete order at (640, 338) on text=Proceed
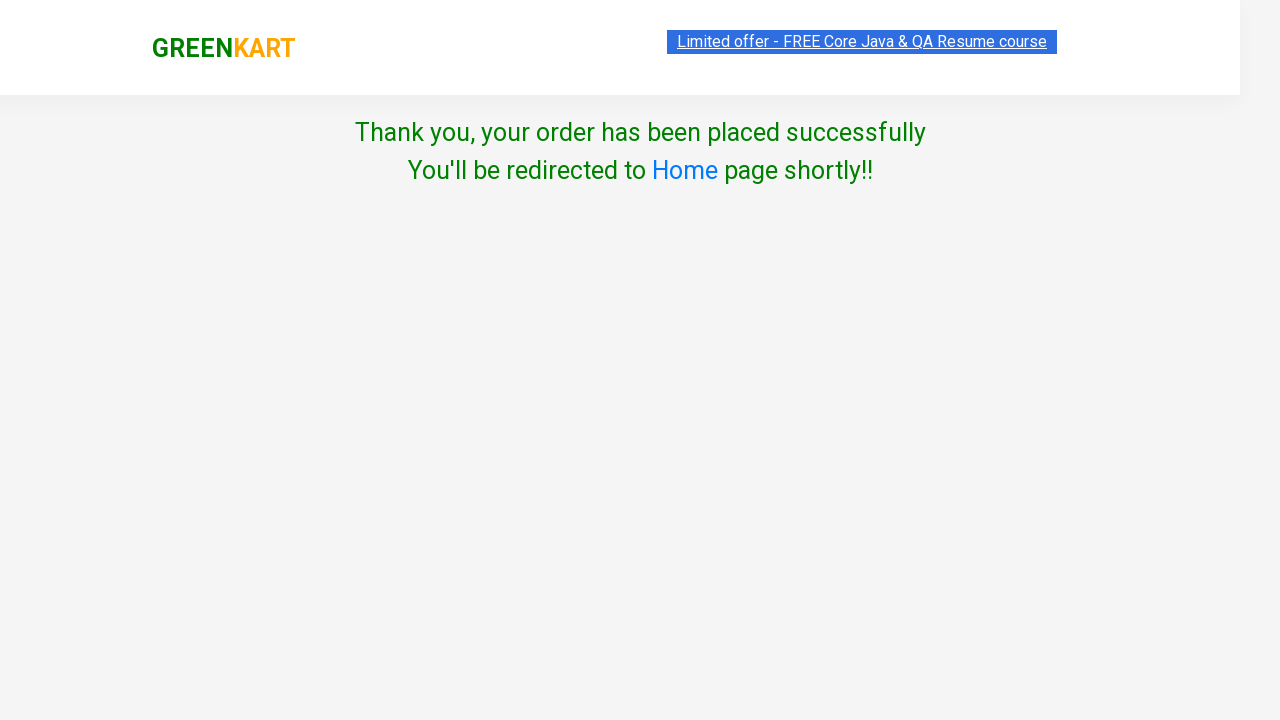

Order success message confirmed - order placed successfully
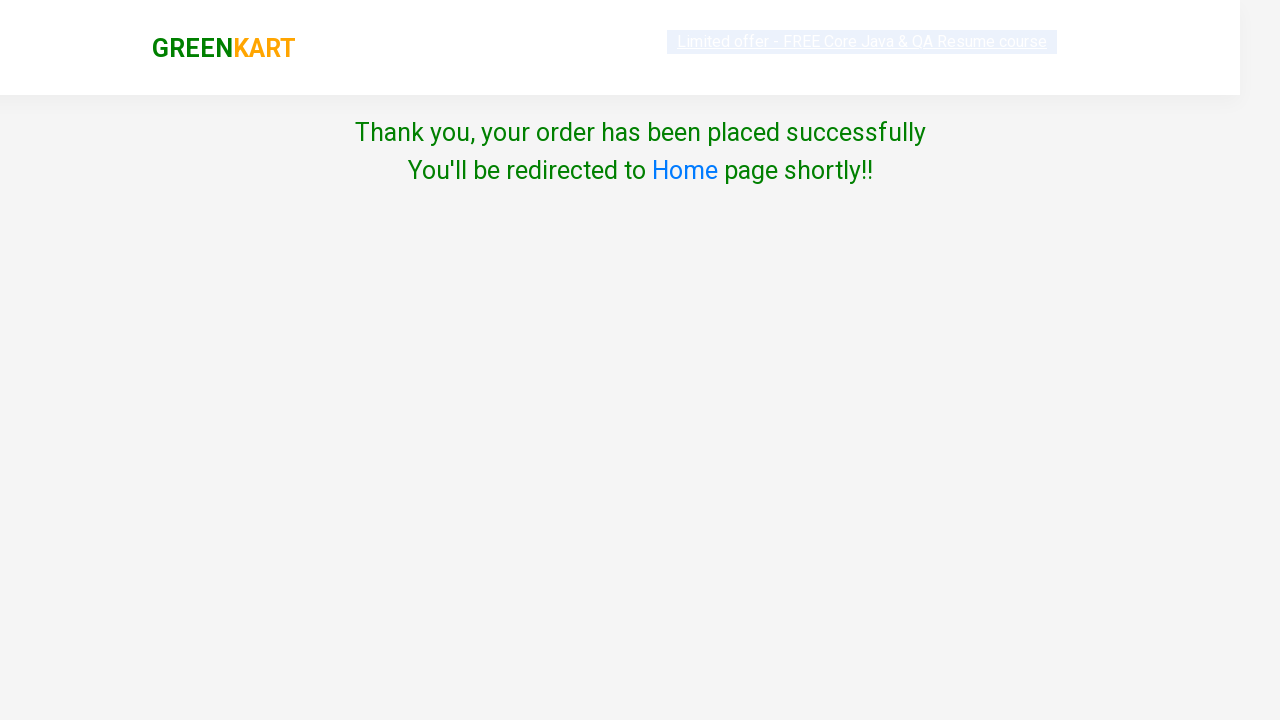

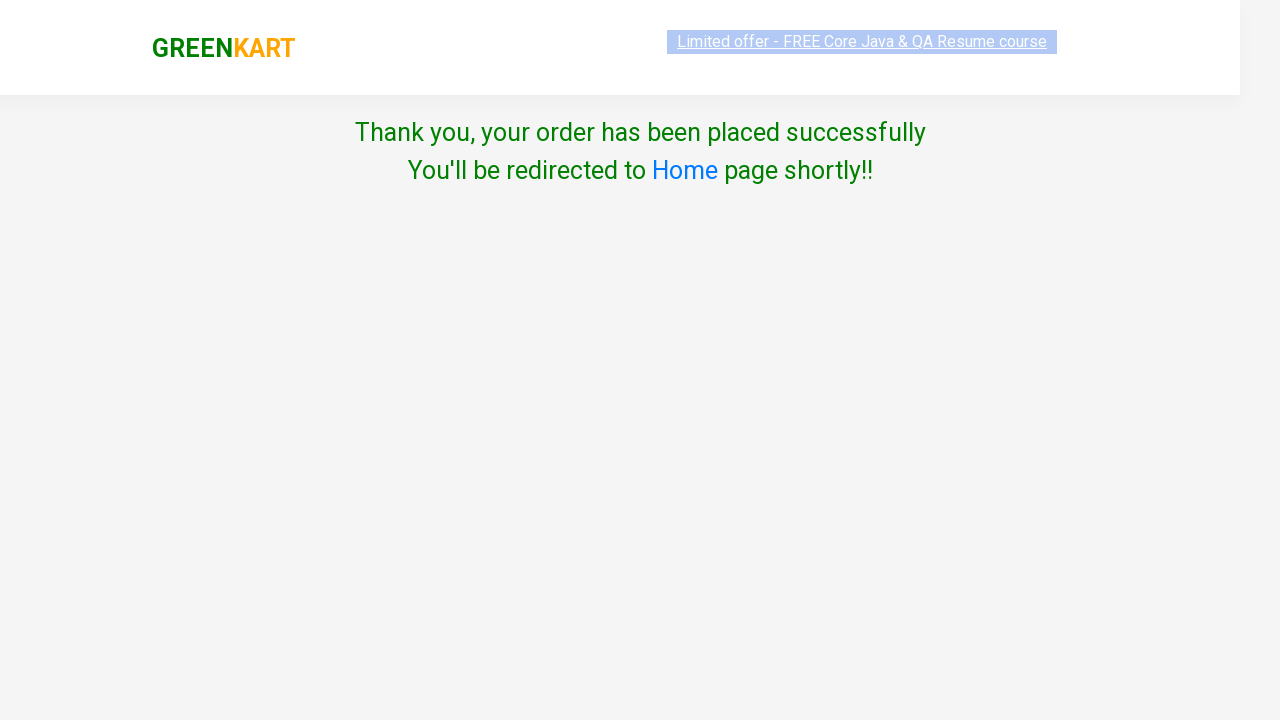